Tests that edits are cancelled when pressing Escape key

Starting URL: https://demo.playwright.dev/todomvc

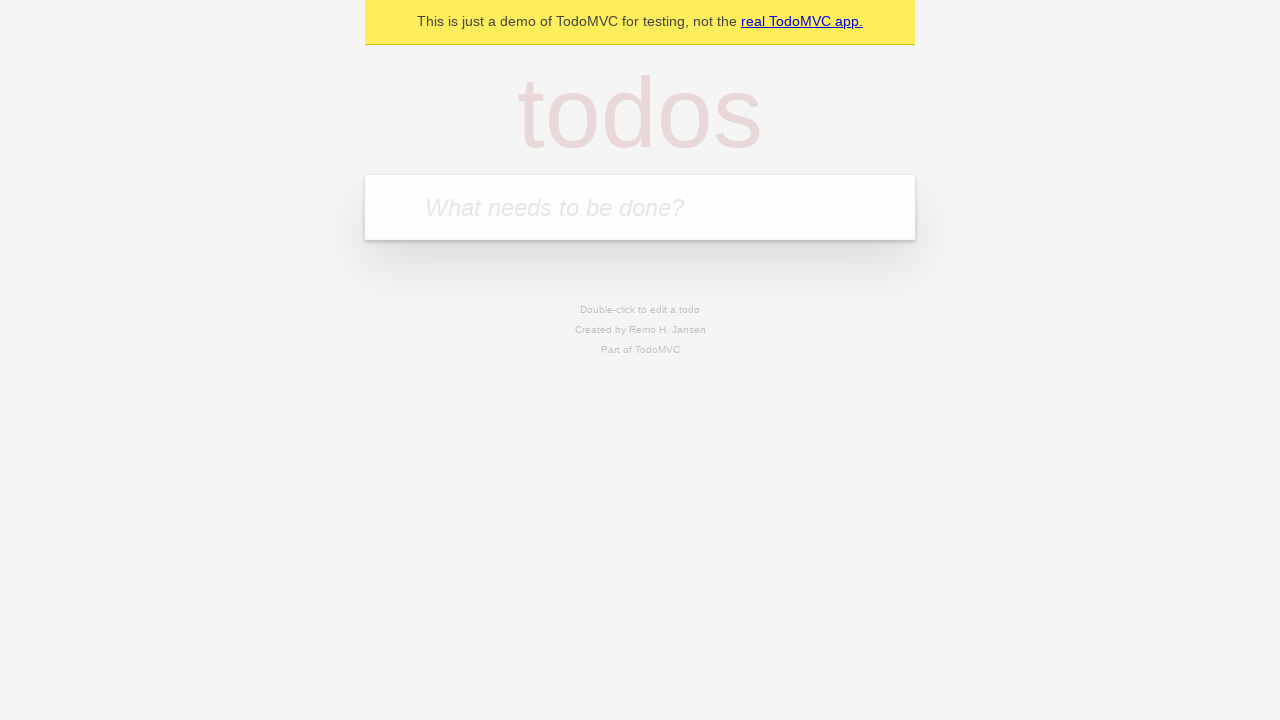

Filled new todo input with 'buy some cheese' on internal:attr=[placeholder="What needs to be done?"i]
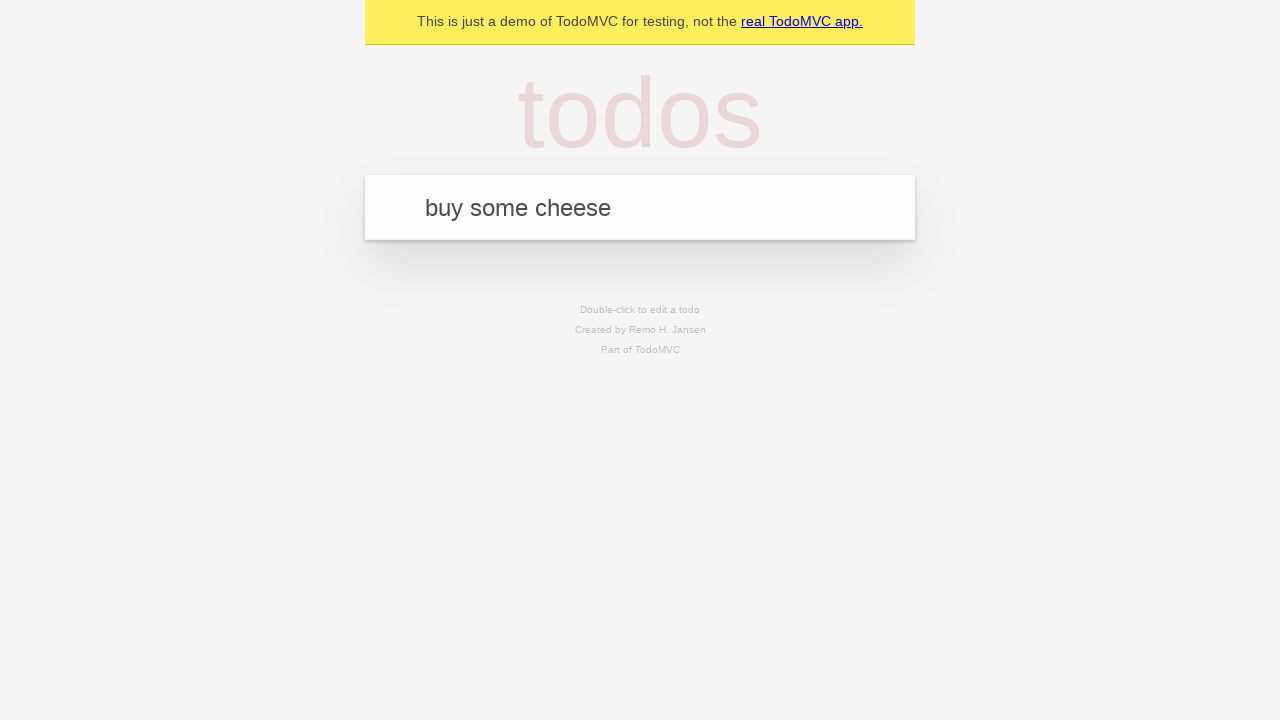

Pressed Enter to create todo 'buy some cheese' on internal:attr=[placeholder="What needs to be done?"i]
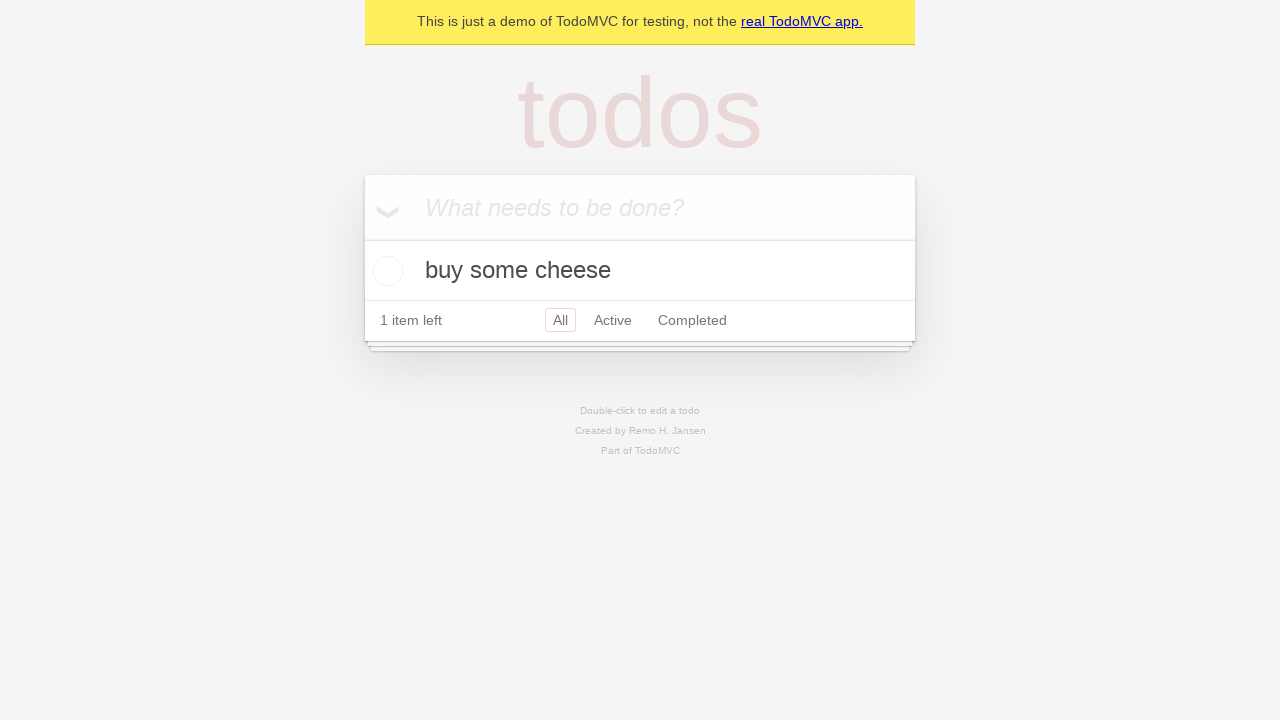

Filled new todo input with 'feed the cat' on internal:attr=[placeholder="What needs to be done?"i]
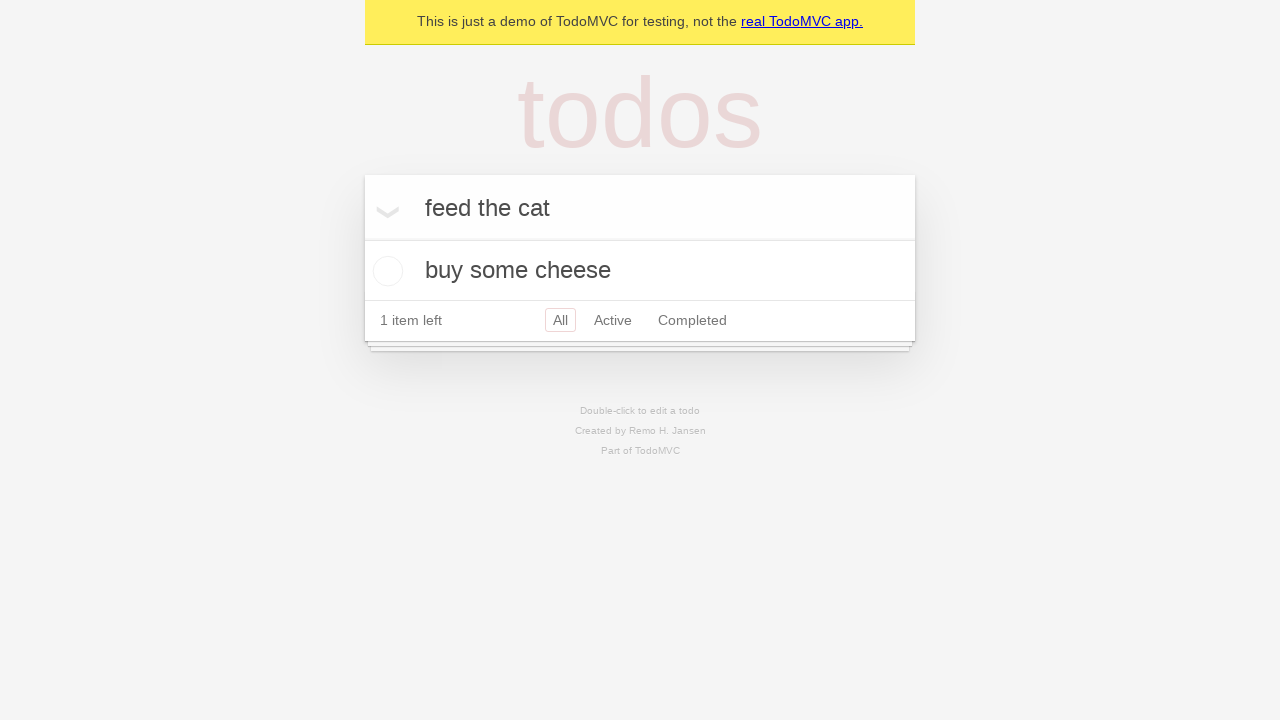

Pressed Enter to create todo 'feed the cat' on internal:attr=[placeholder="What needs to be done?"i]
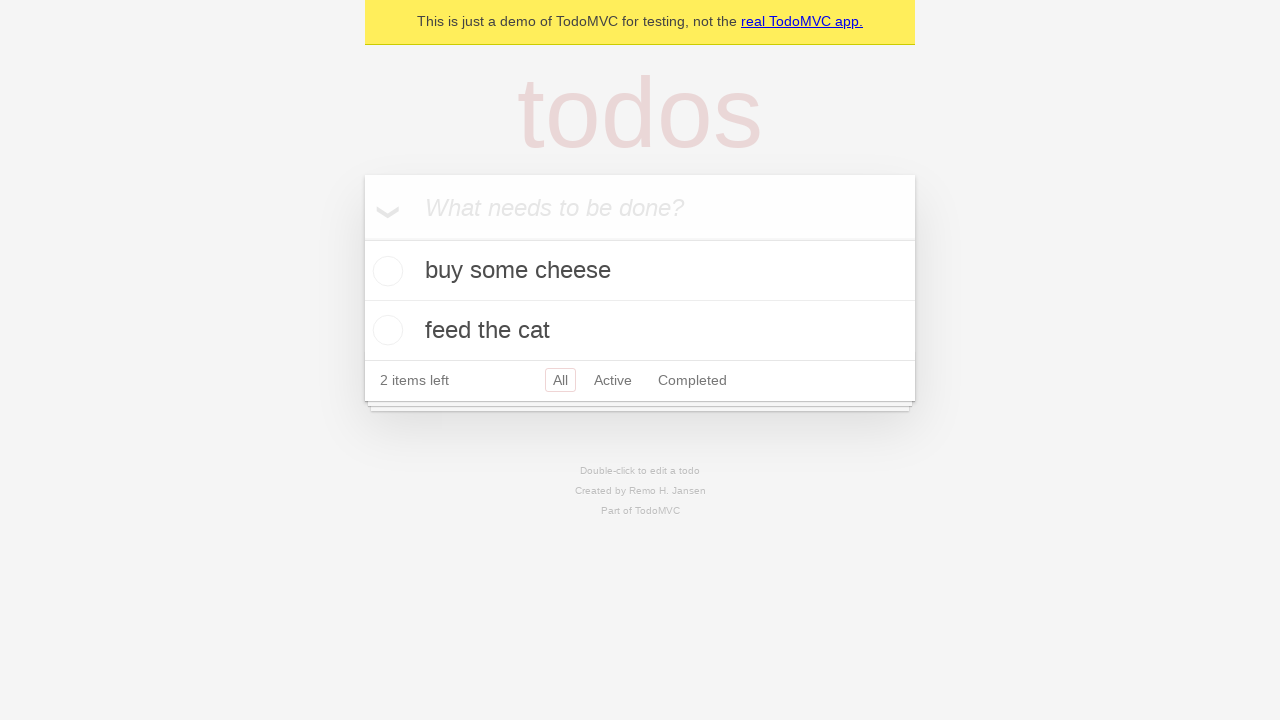

Filled new todo input with 'book a doctors appointment' on internal:attr=[placeholder="What needs to be done?"i]
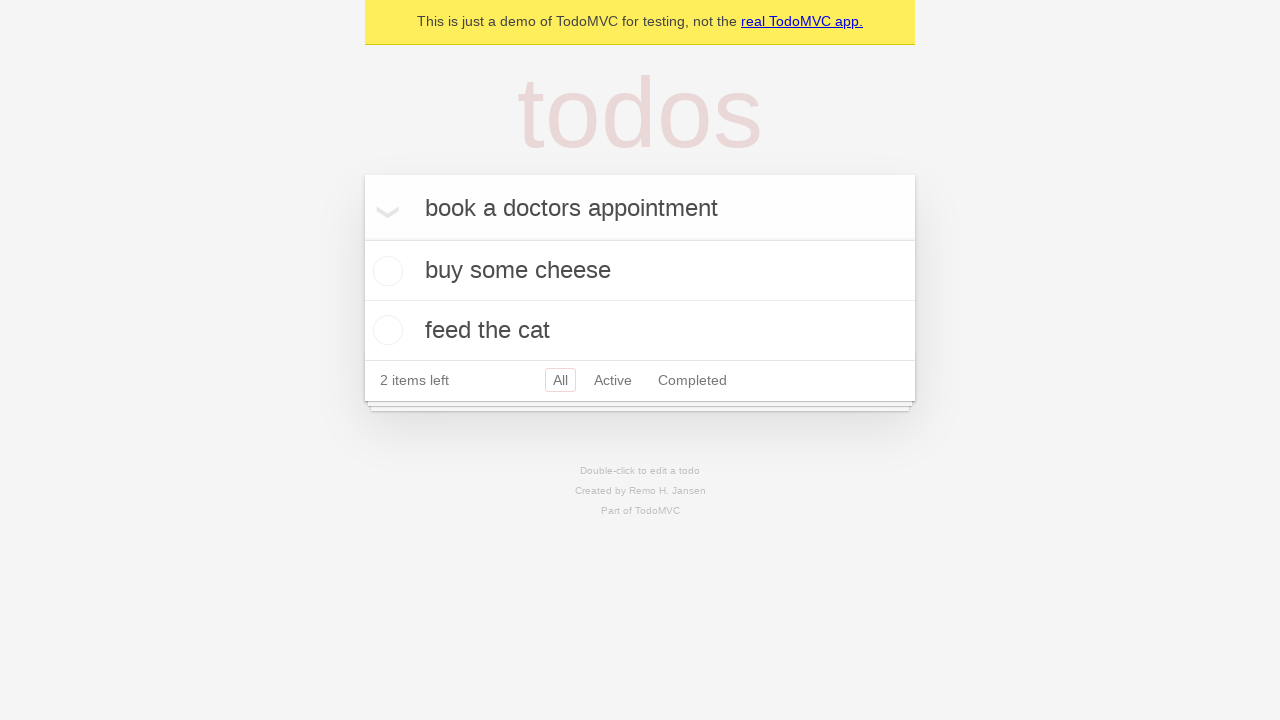

Pressed Enter to create todo 'book a doctors appointment' on internal:attr=[placeholder="What needs to be done?"i]
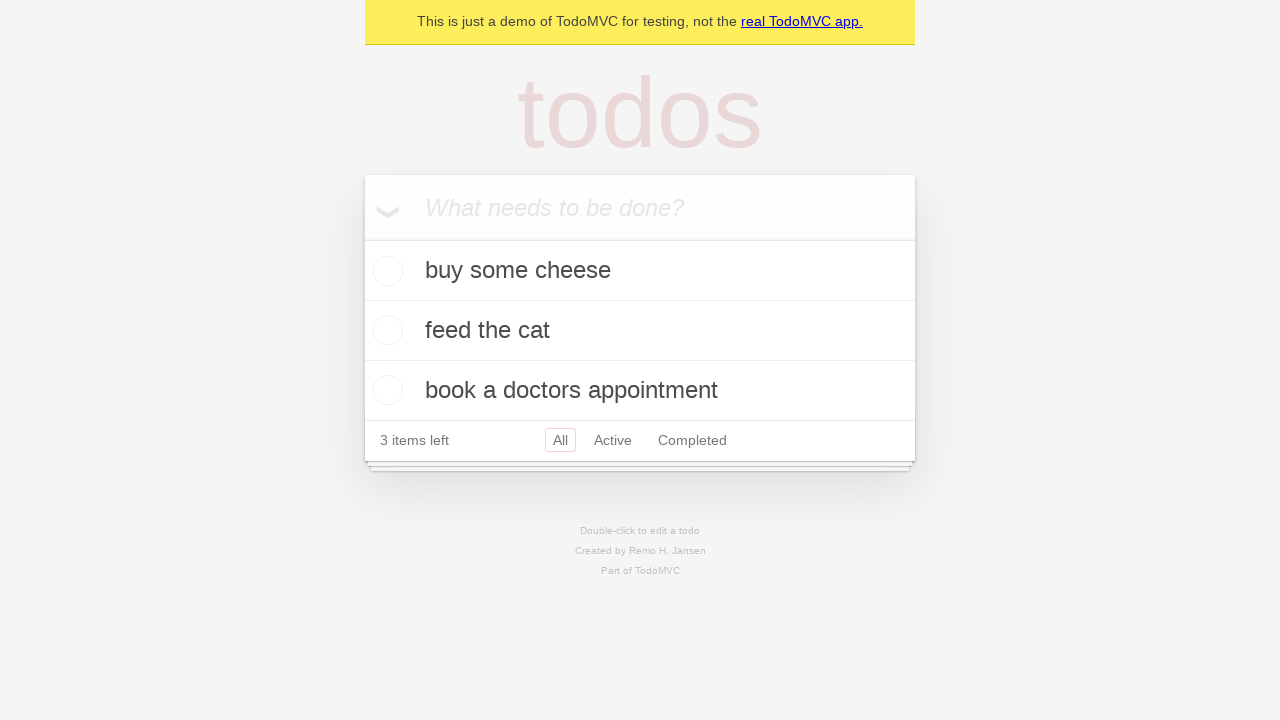

All three todo items have loaded
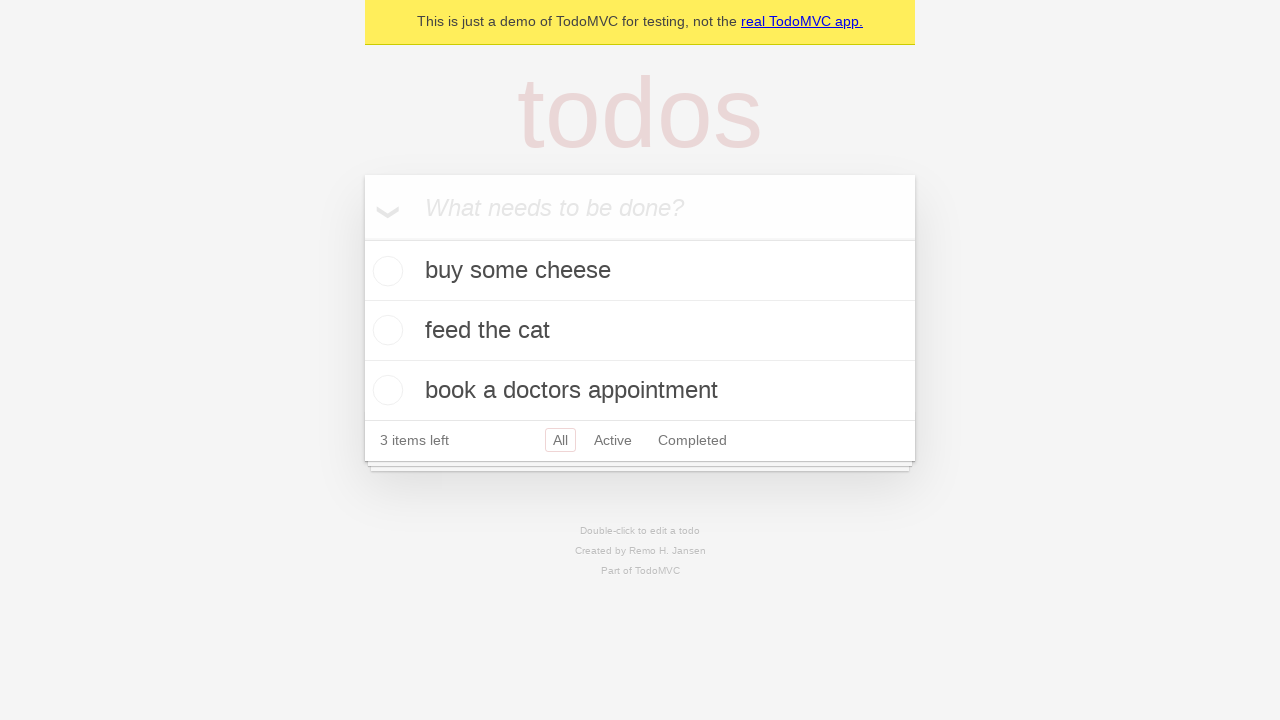

Double-clicked second todo item to enter edit mode at (640, 331) on [data-testid='todo-item'] >> nth=1
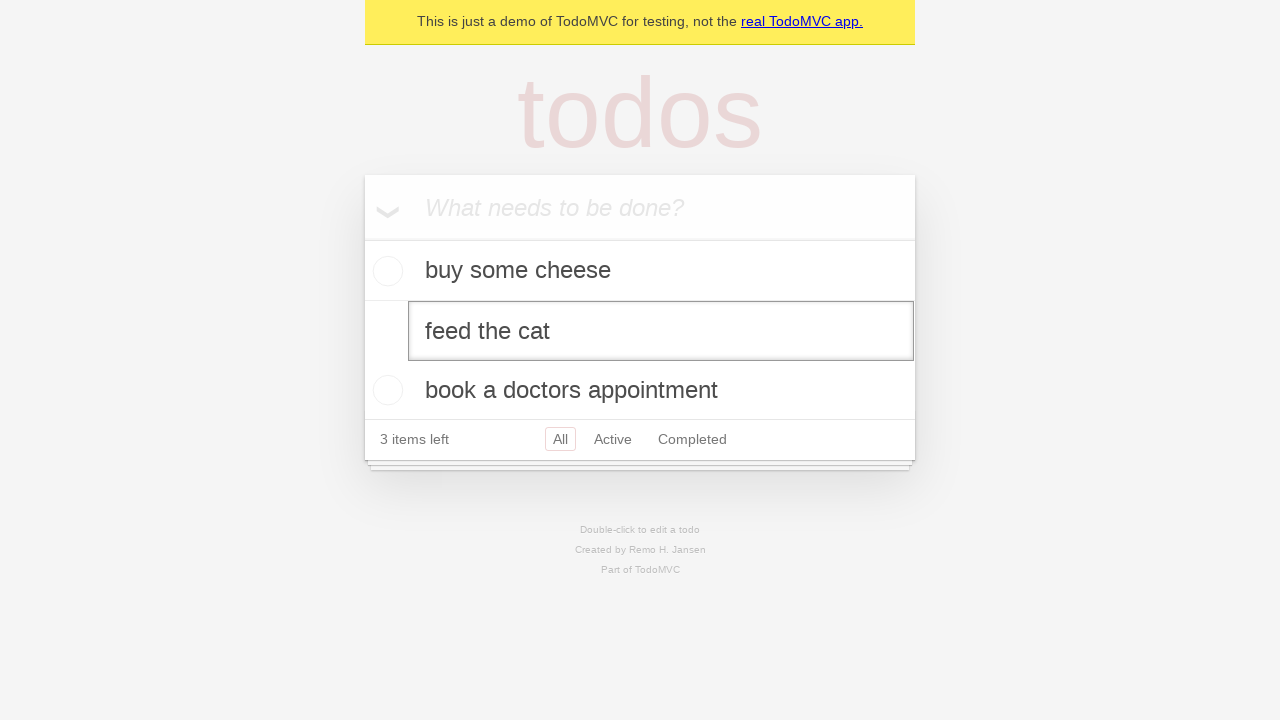

Filled edit input with 'buy some sausages' on [data-testid='todo-item'] >> nth=1 >> internal:role=textbox[name="Edit"i]
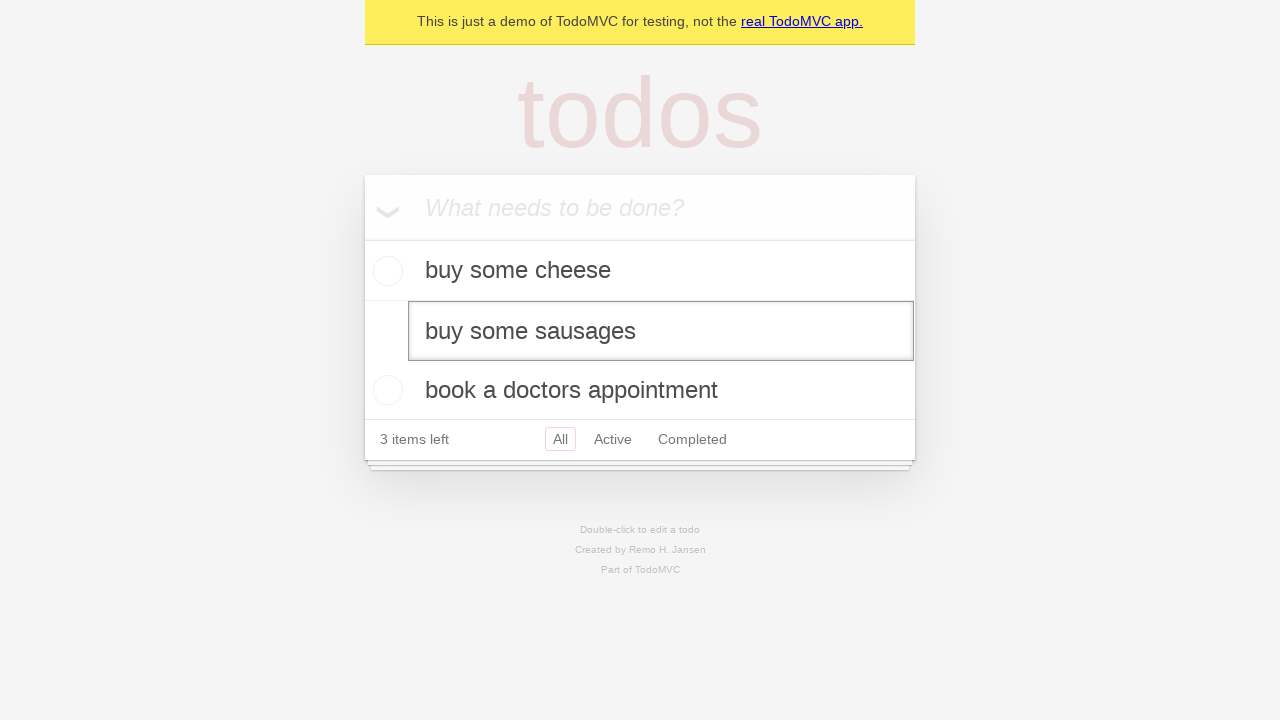

Pressed Escape to cancel the edit on [data-testid='todo-item'] >> nth=1 >> internal:role=textbox[name="Edit"i]
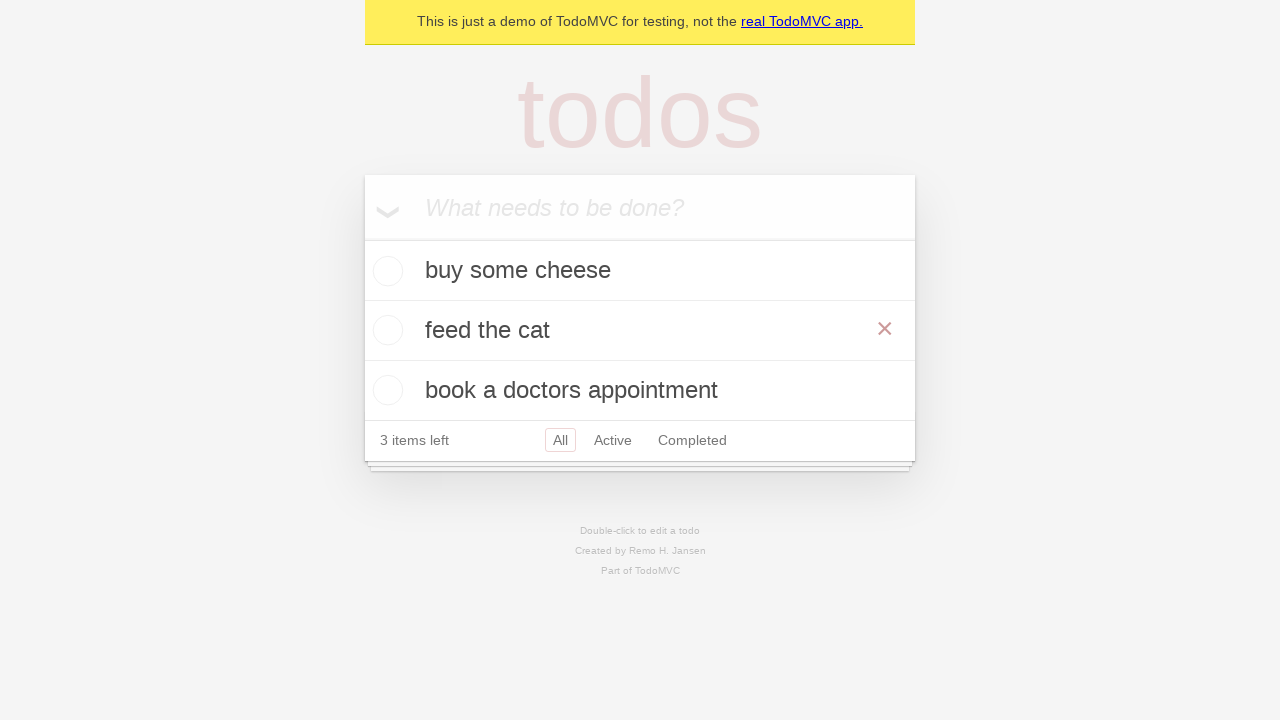

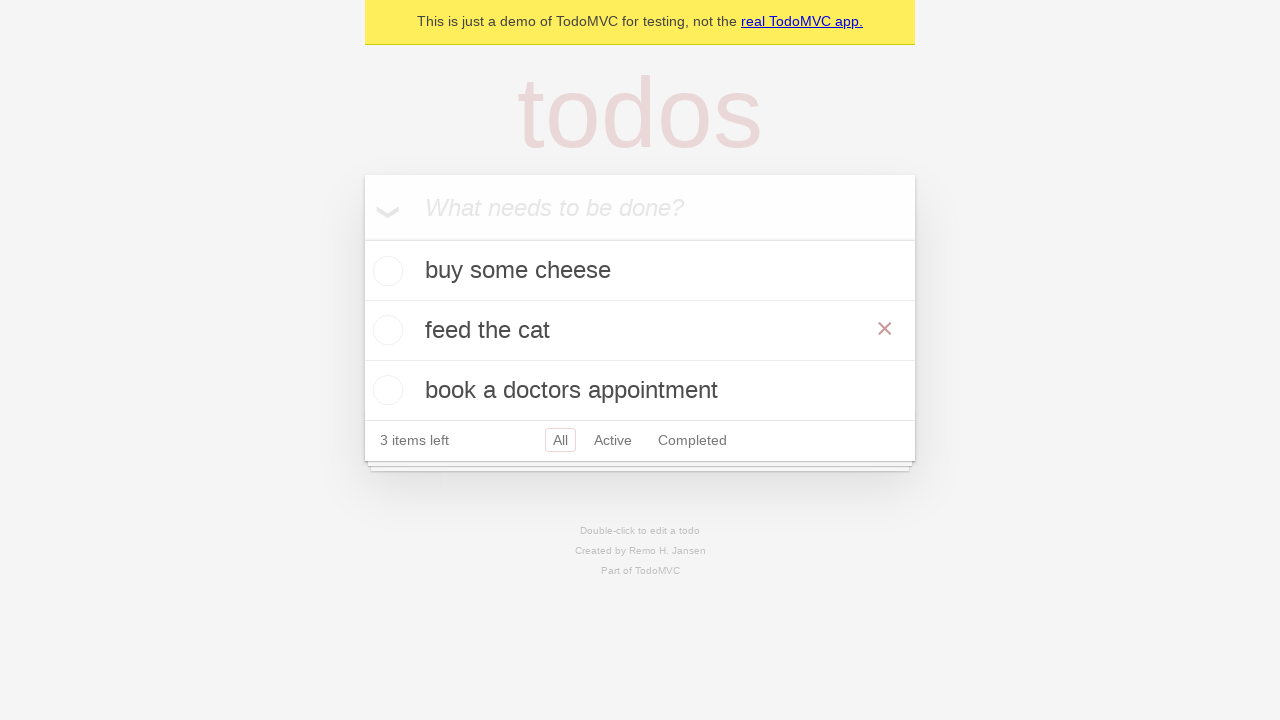